Tests a temporary email service by navigating to the page and verifying that a temporary email address is generated and displayed in the address field.

Starting URL: https://10mail.org/

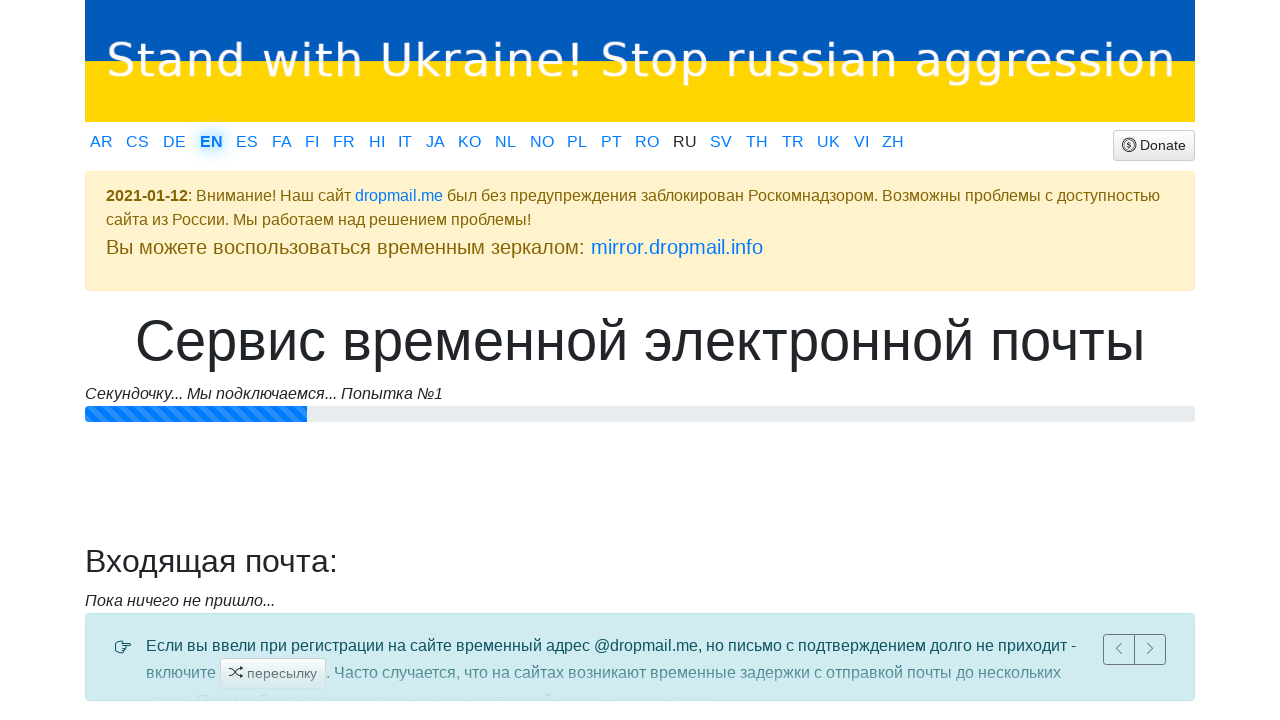

Waited for email address element to load
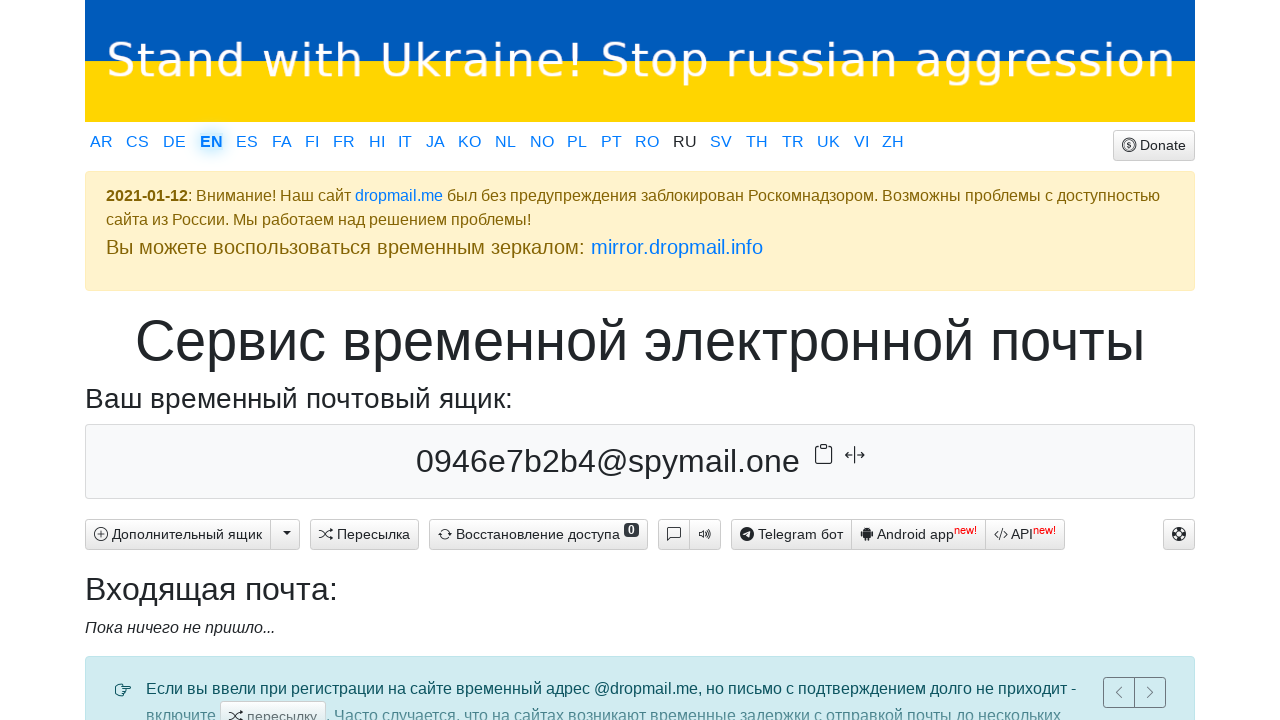

Waited 3 seconds for email address to be generated
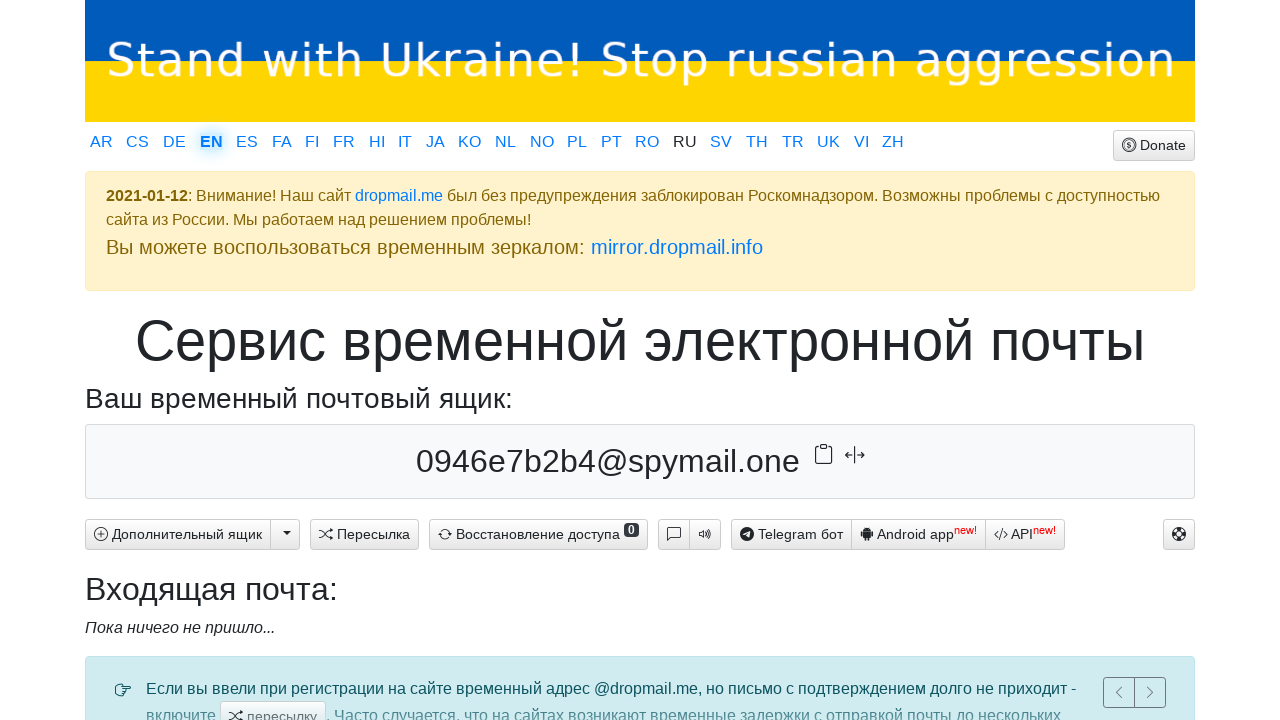

Located the email address element
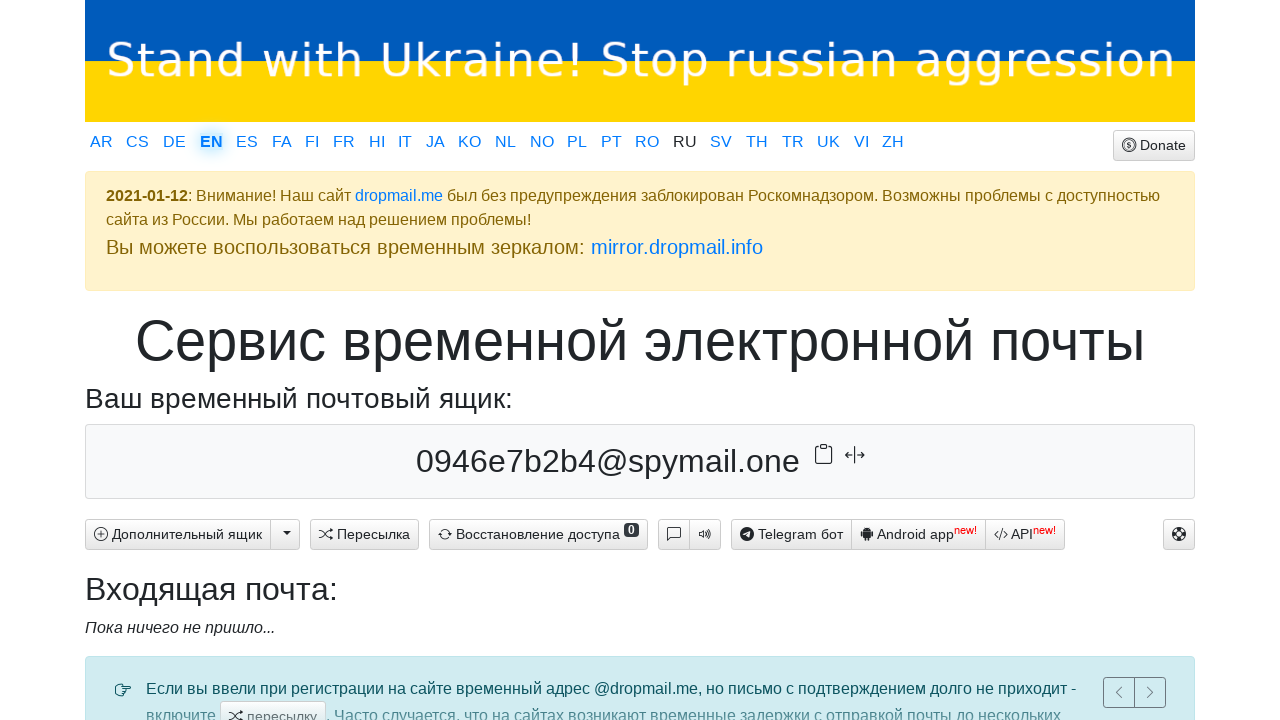

Retrieved email address text content
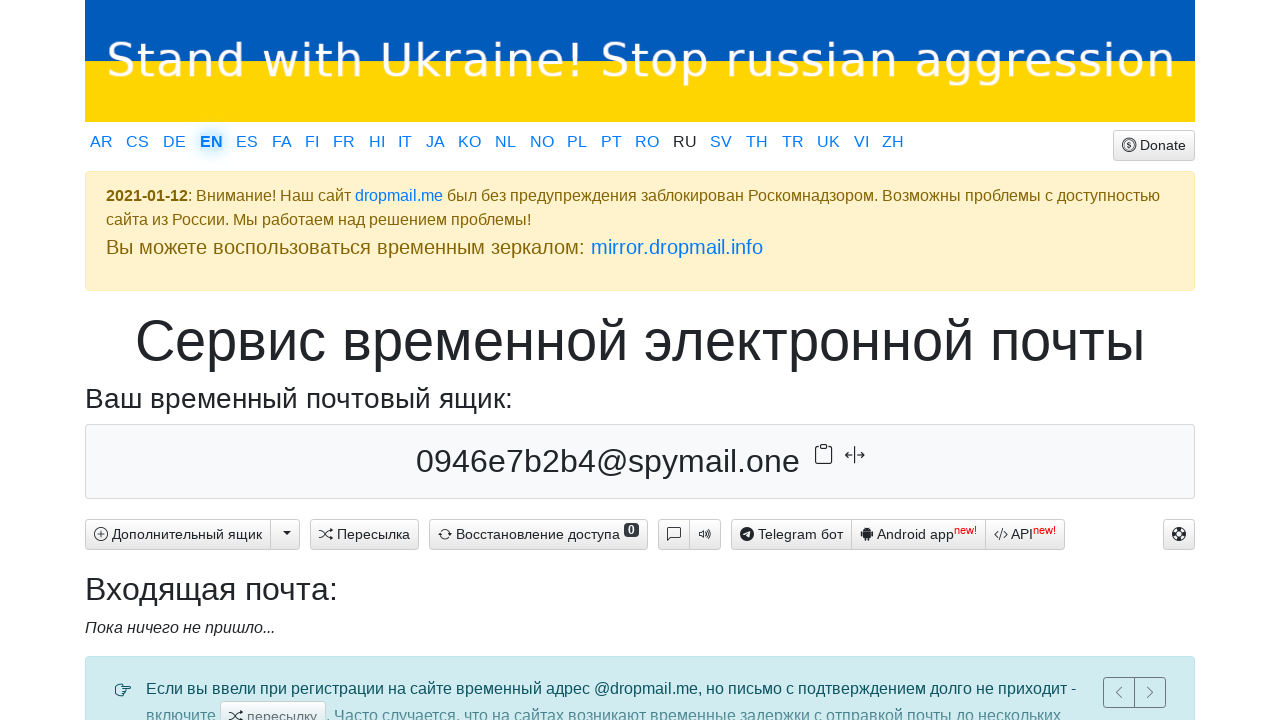

Verified that temporary email address was successfully generated and displayed
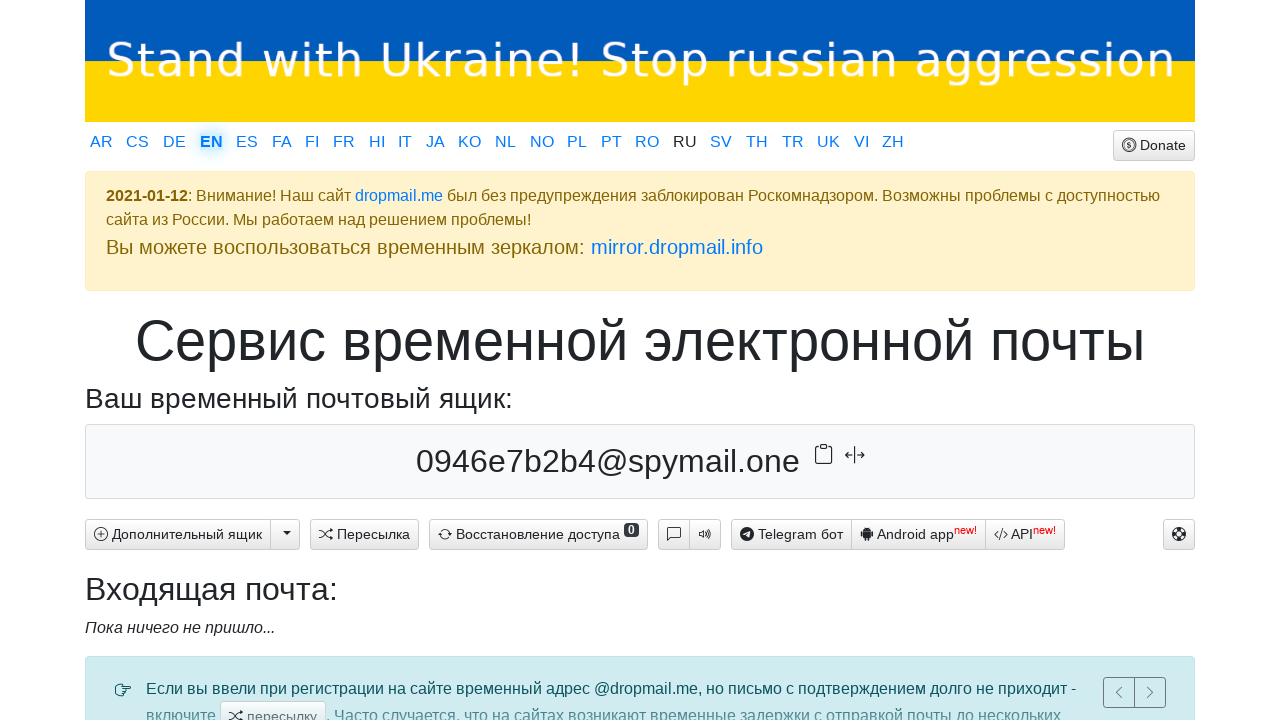

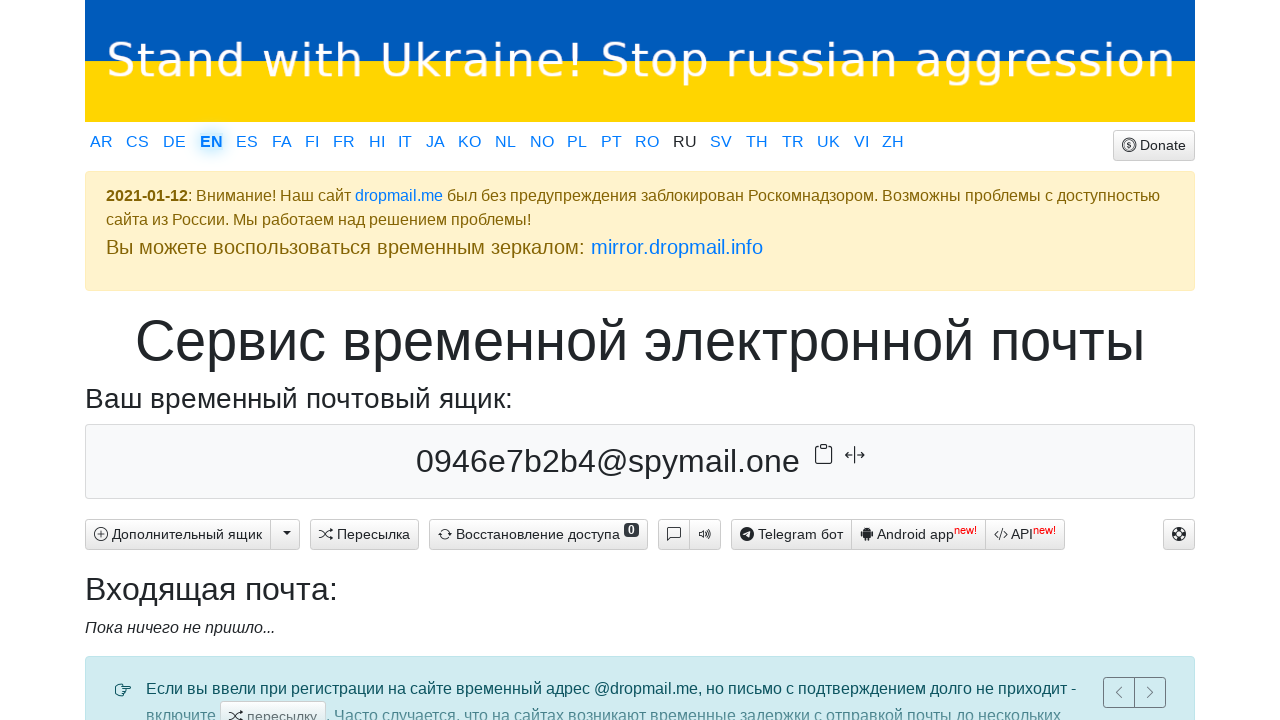